Tests the search functionality on testotomasyonu.com by locating the search box, entering a search term, and submitting the search

Starting URL: https://www.testotomasyonu.com

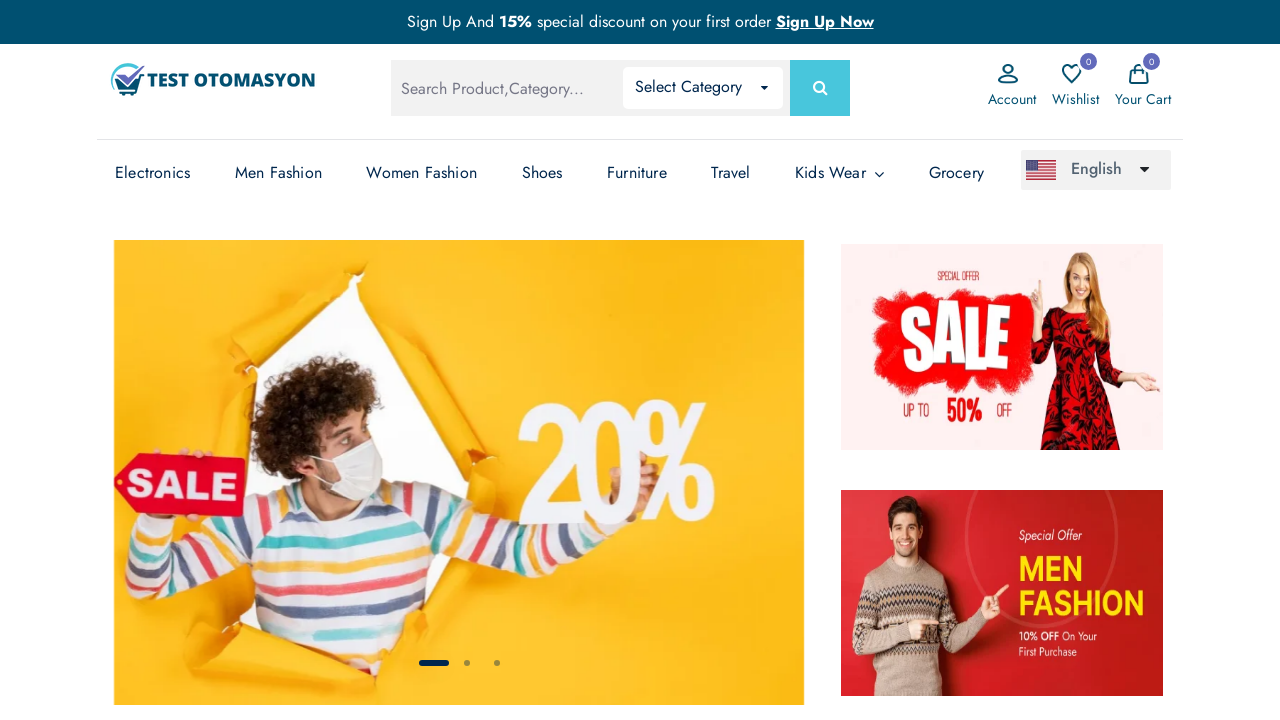

Filled search box with 'phone' on input[name='search']
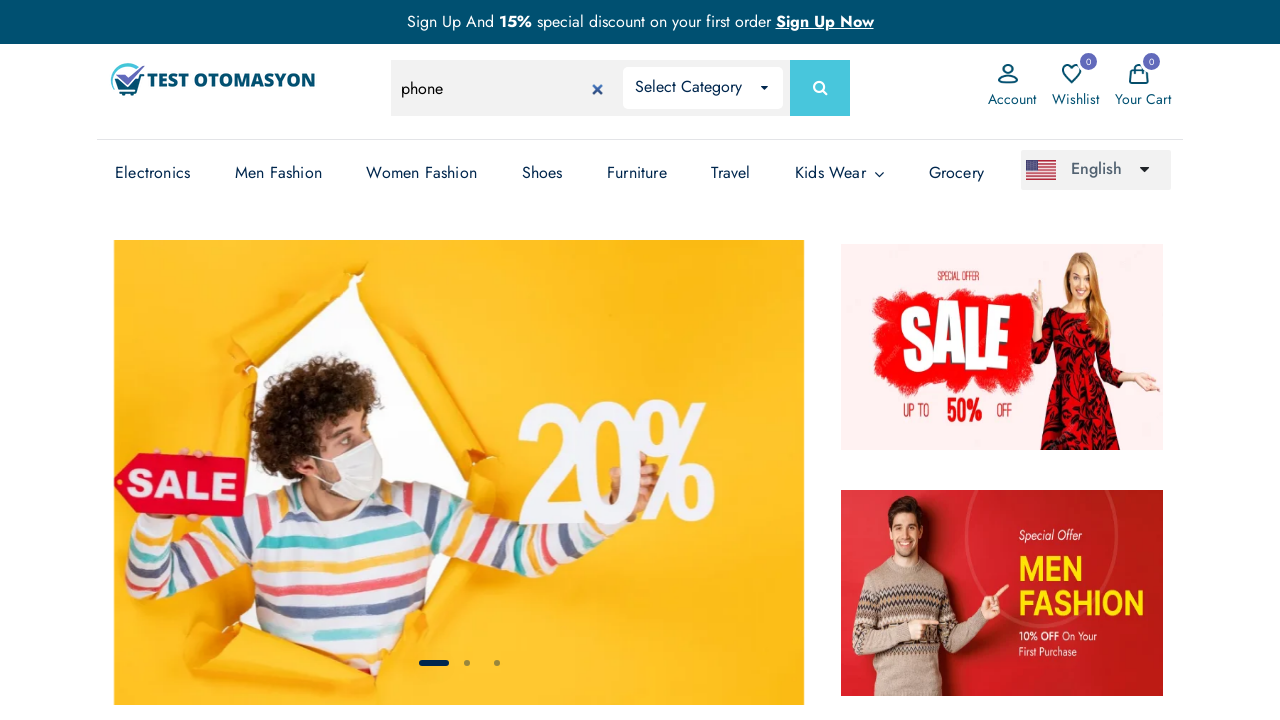

Pressed Enter to submit search on input[name='search']
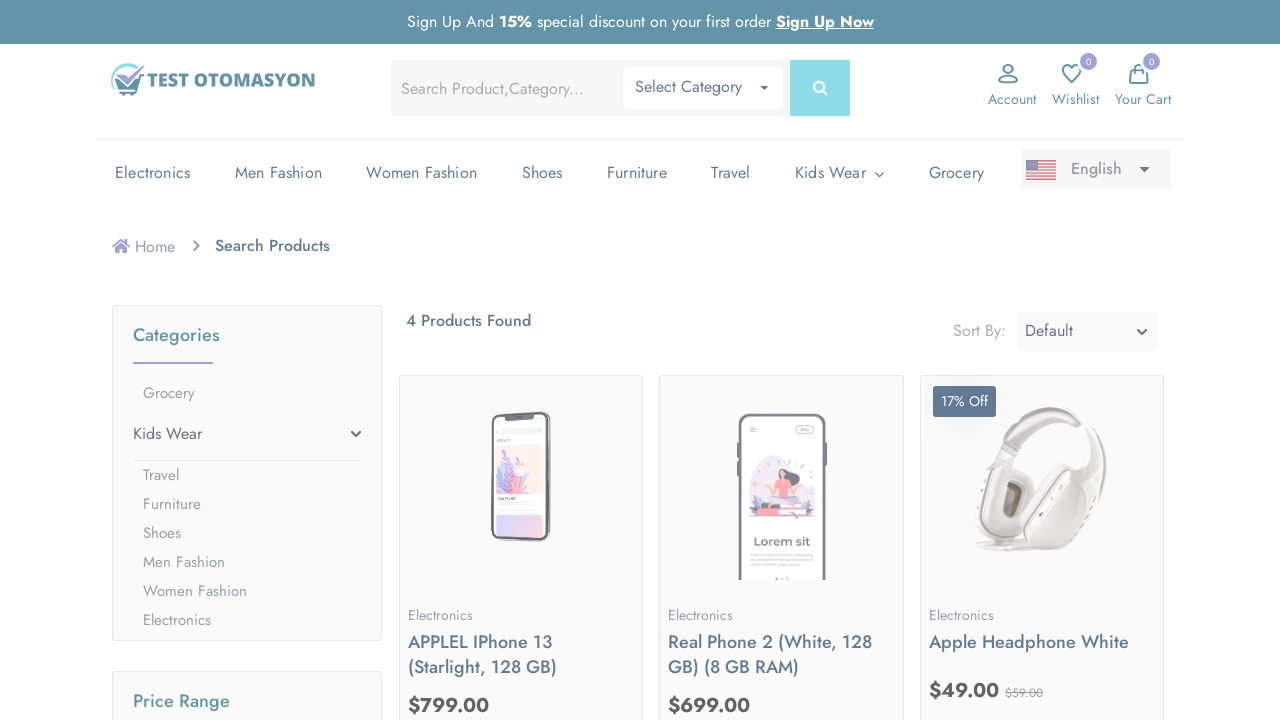

Search results loaded successfully
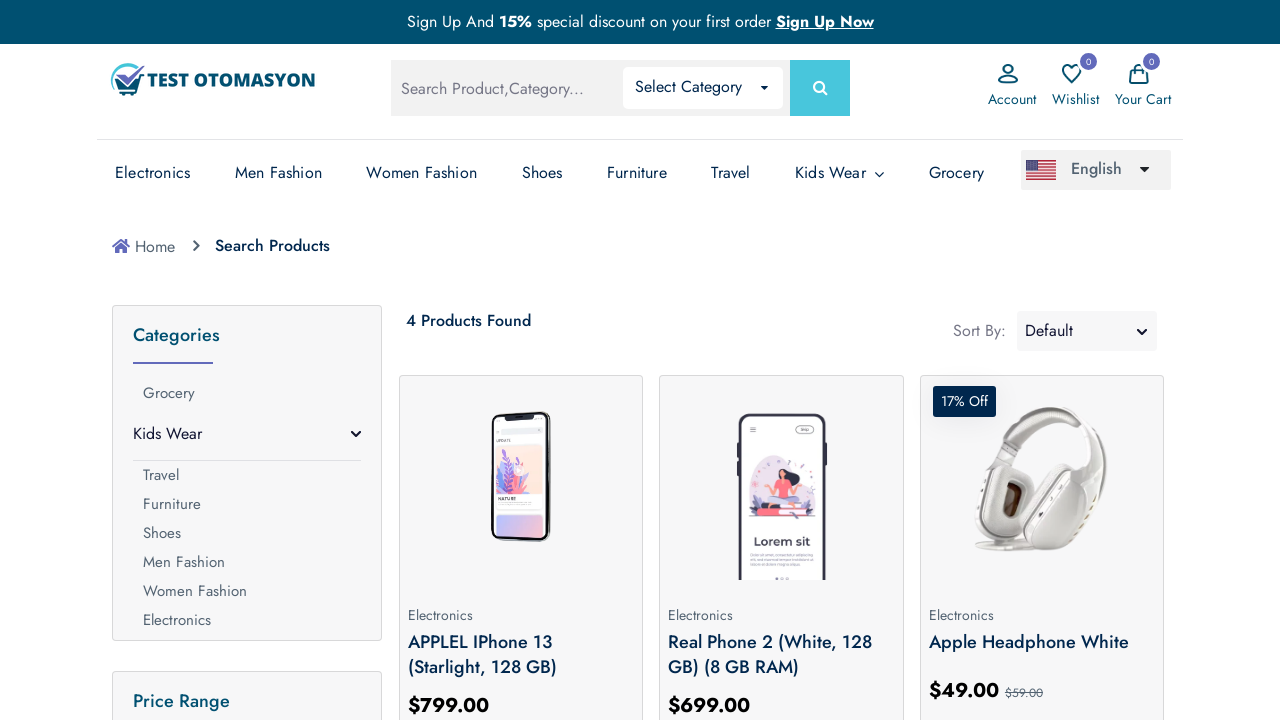

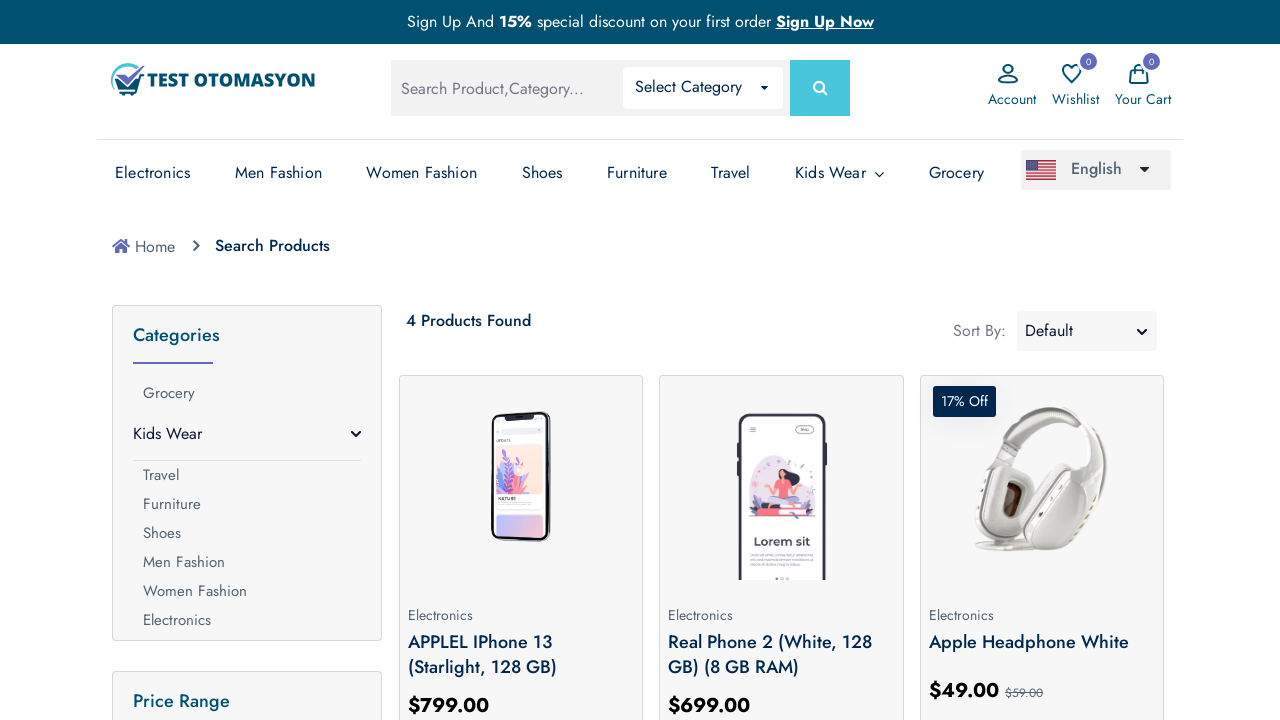